Tests JavaScript prompt alert by clicking a button to trigger the prompt, entering text into the prompt, and accepting it

Starting URL: https://v1.training-support.net/selenium/javascript-alerts

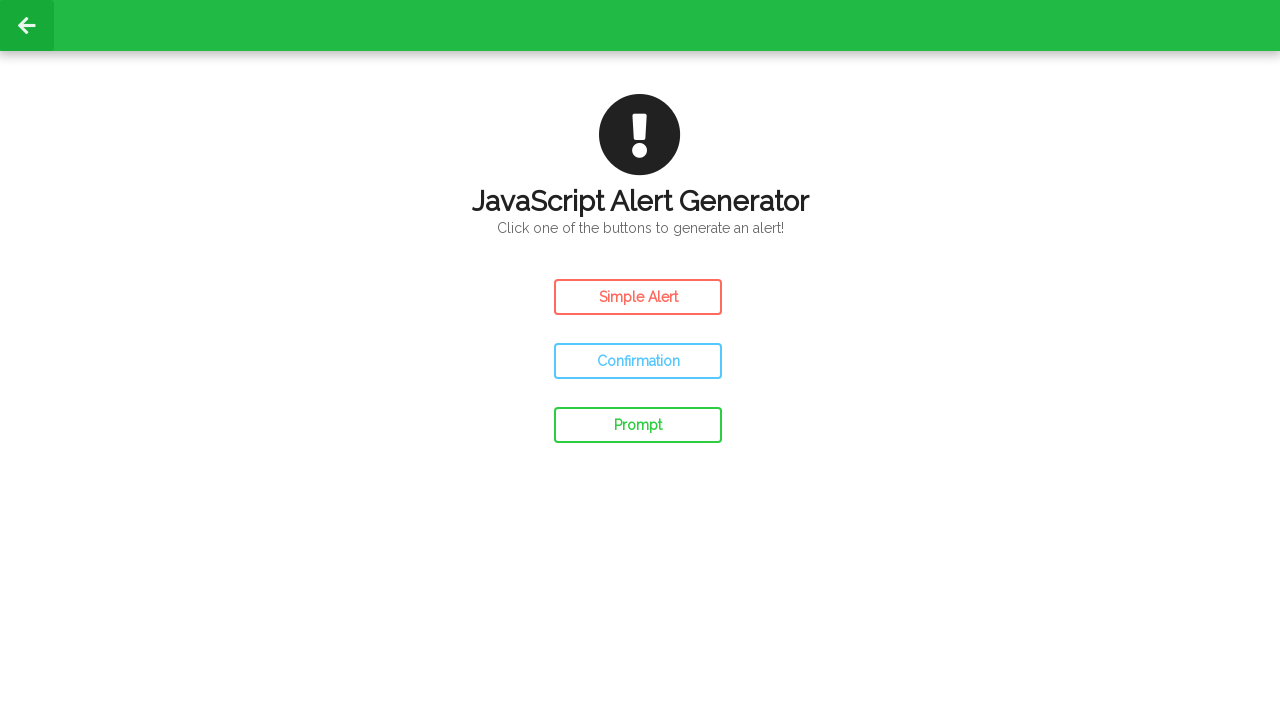

Set up dialog handler to accept prompt with text 'Awesome!'
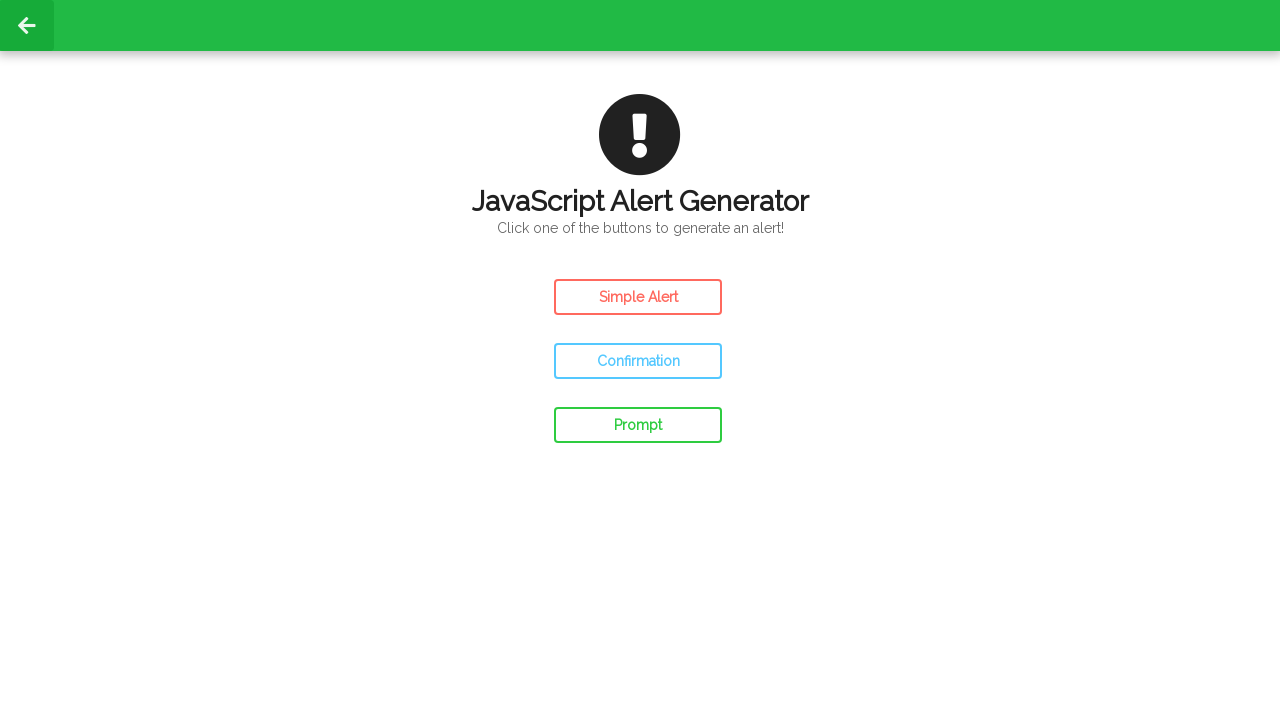

Clicked prompt button to trigger JavaScript prompt alert at (638, 425) on #prompt
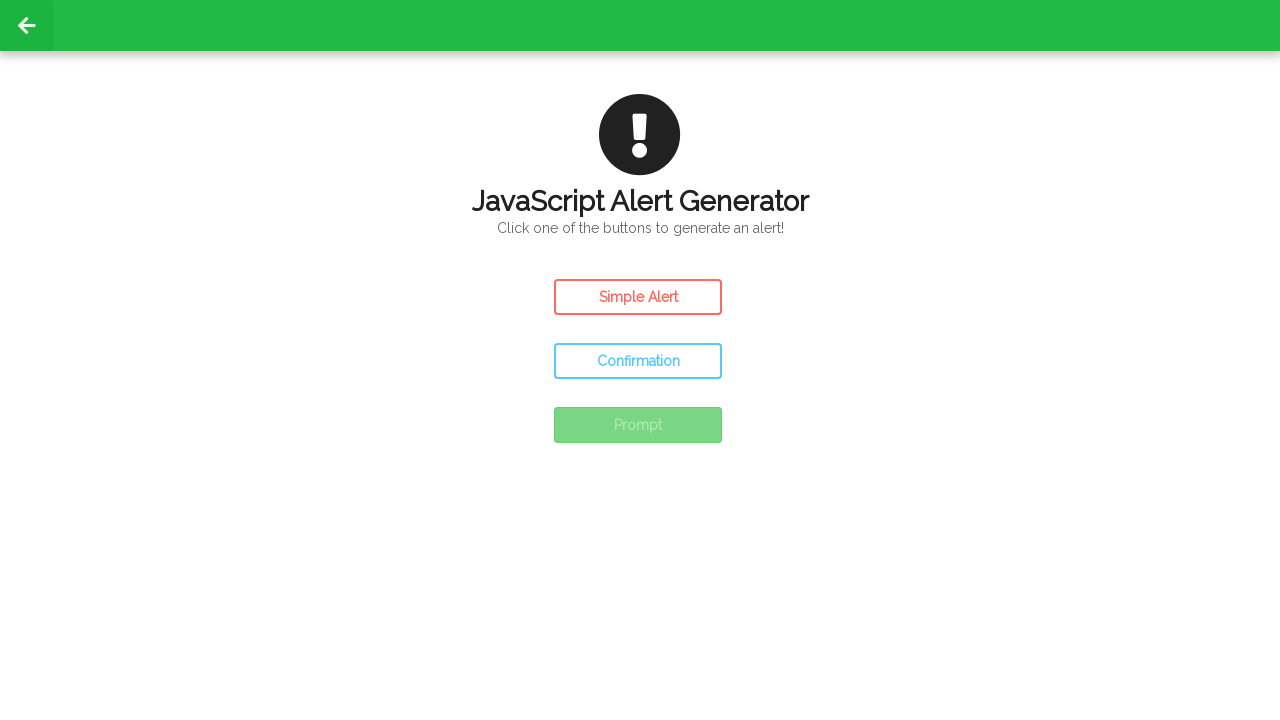

Waited 500ms for prompt alert to be processed
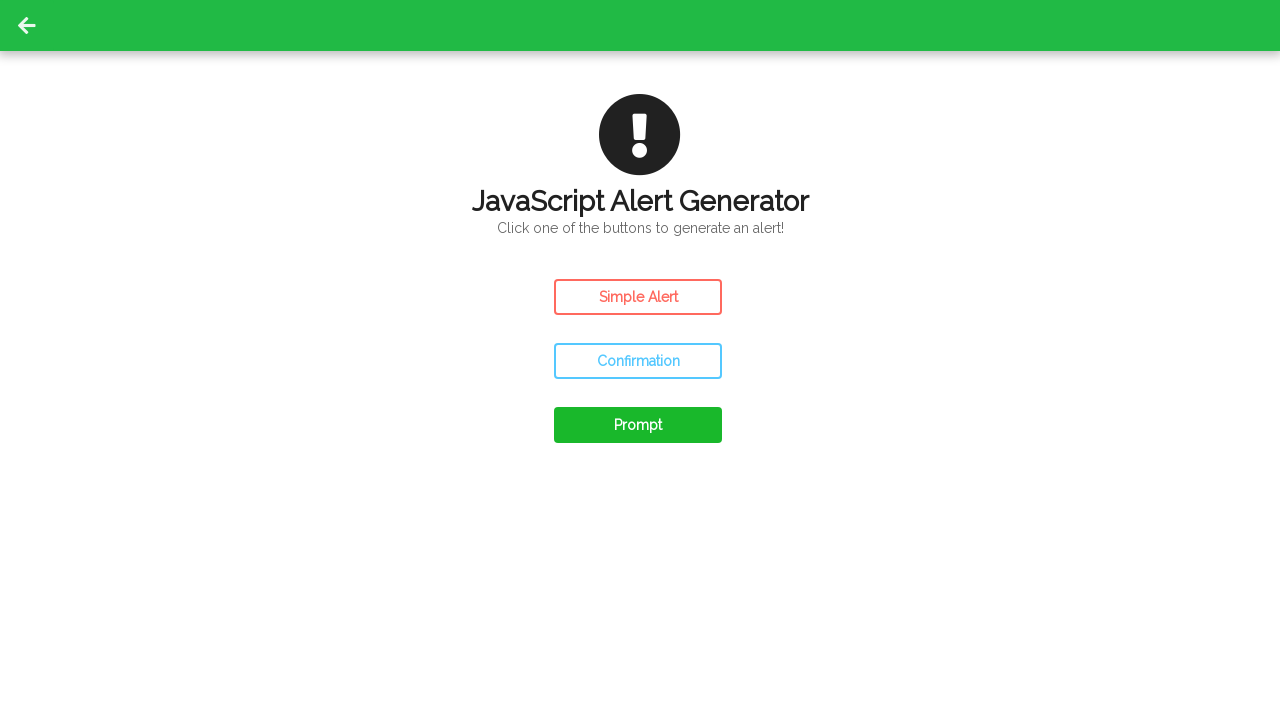

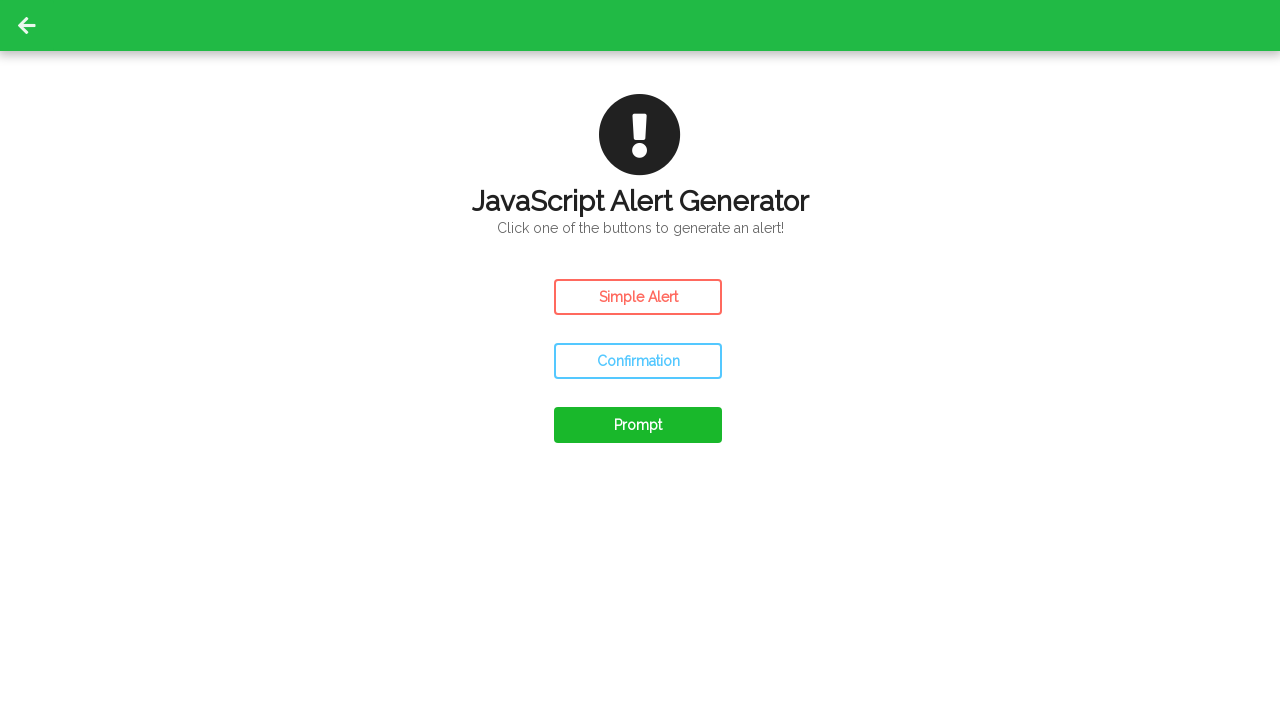